Tests a math calculation form by reading a value from the page, computing a mathematical formula, entering the result, checking a checkbox, selecting a radio button, and submitting the form

Starting URL: http://suninjuly.github.io/math.html

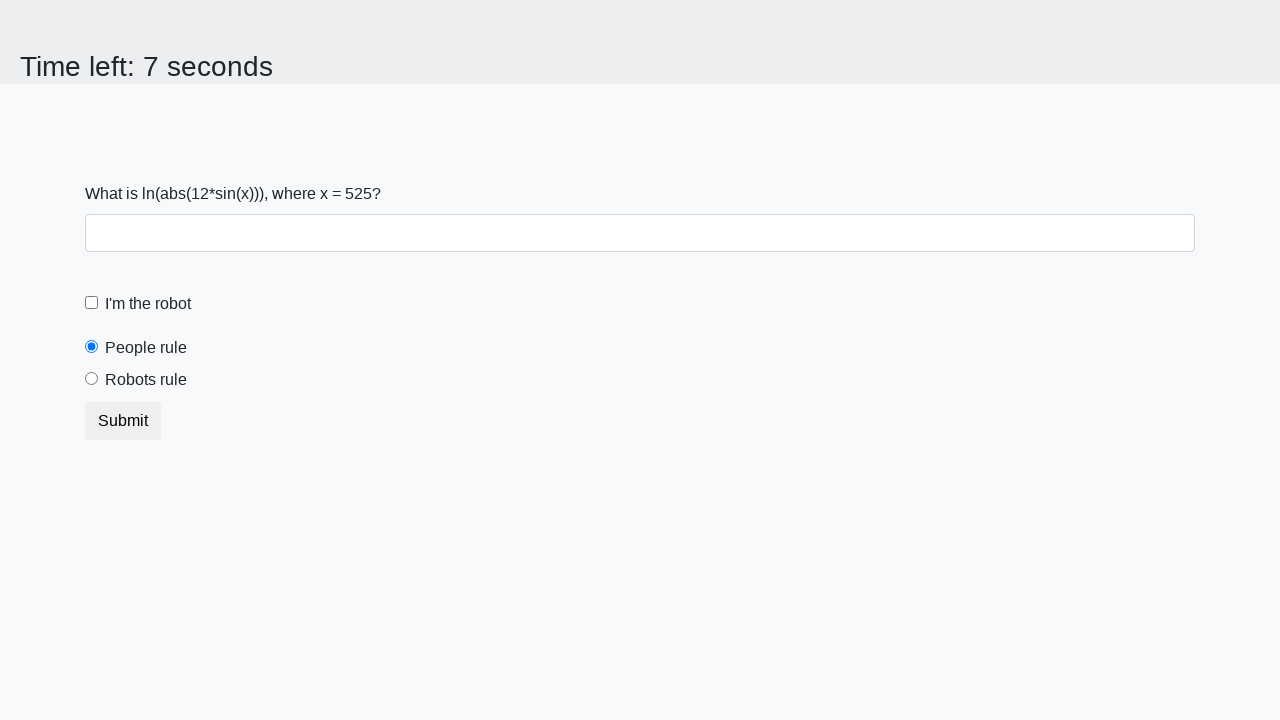

Read x value from page element
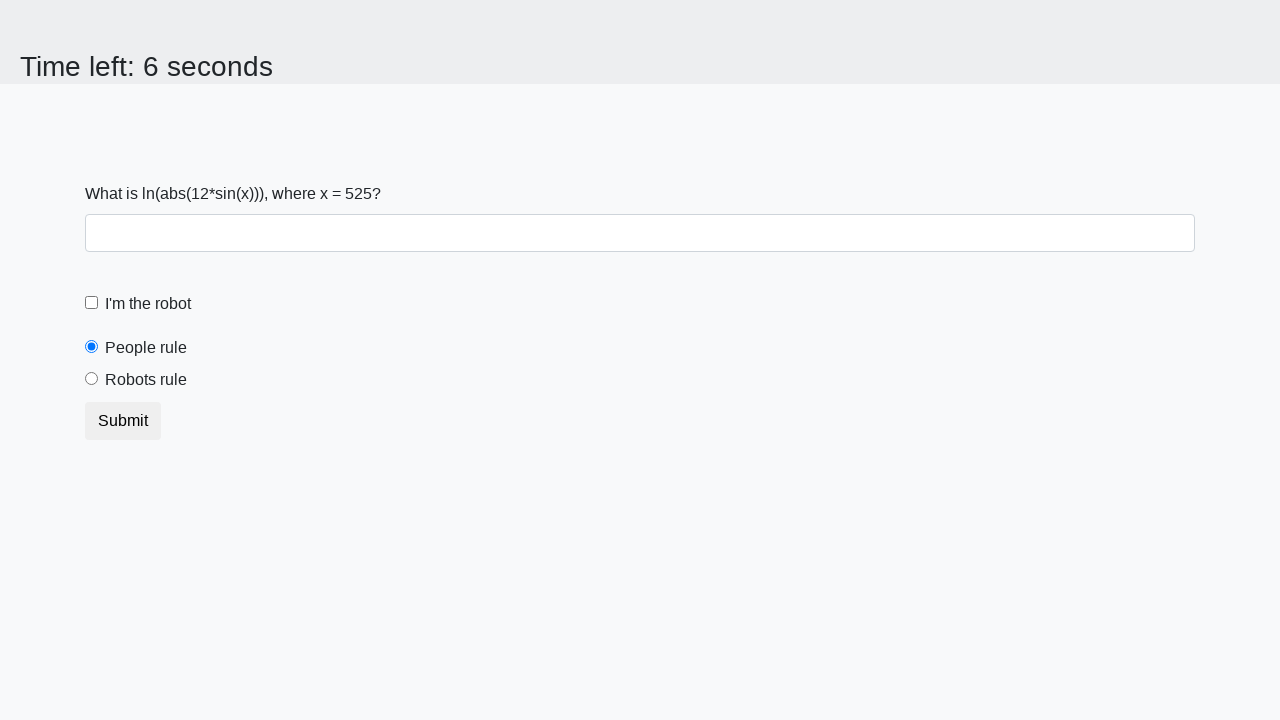

Calculated y = ln(|12*sin(525)|) = 1.4255469889123282
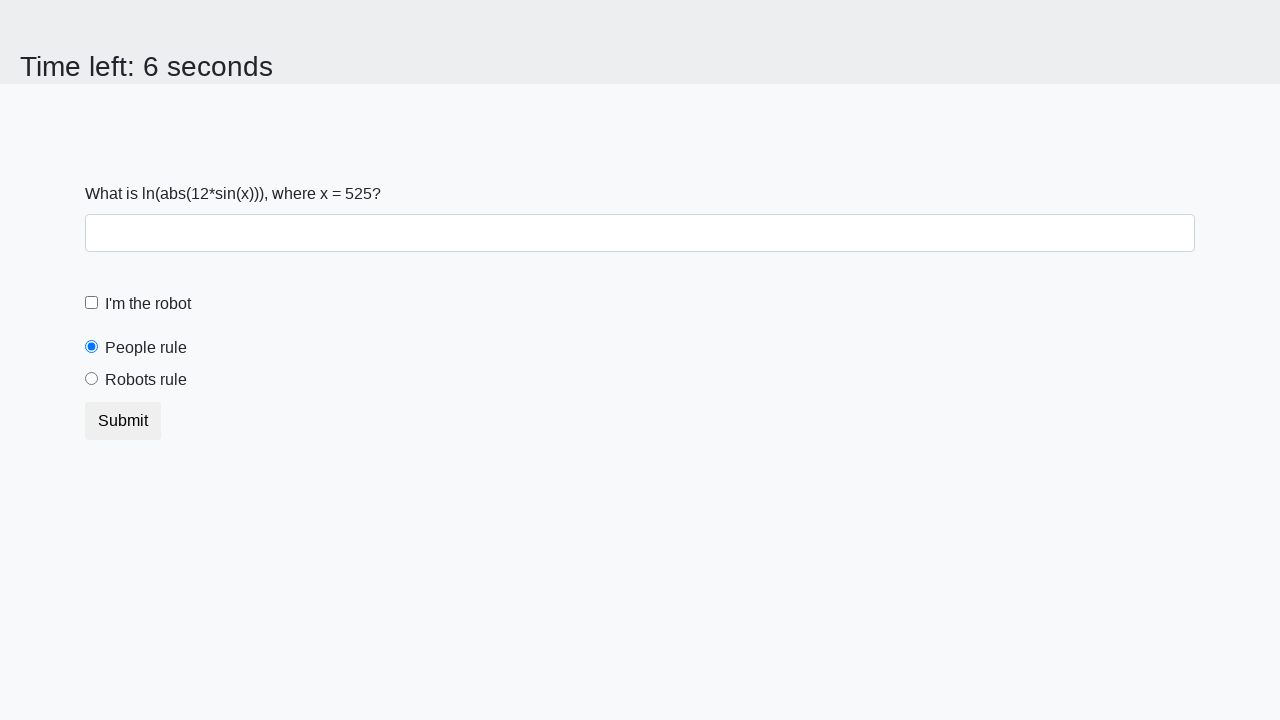

Entered calculated result 1.4255469889123282 into text field on input[type='text']
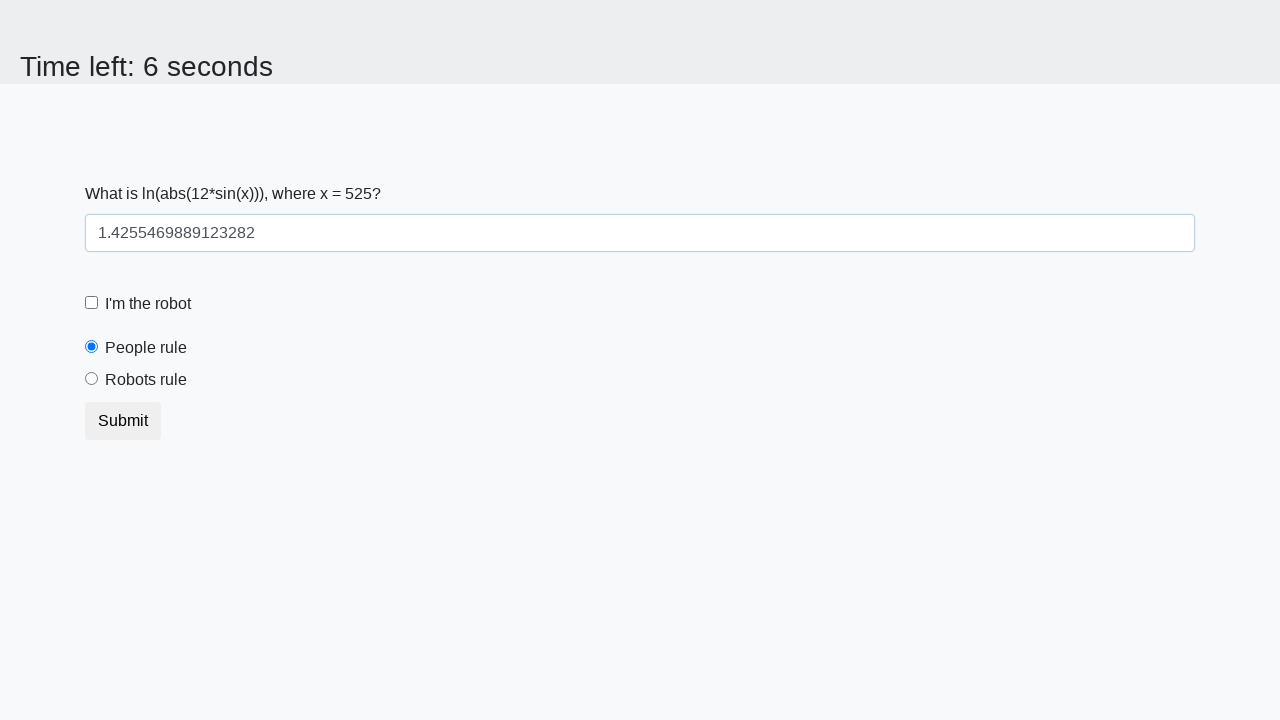

Checked the checkbox at (92, 303) on input[type='checkbox']
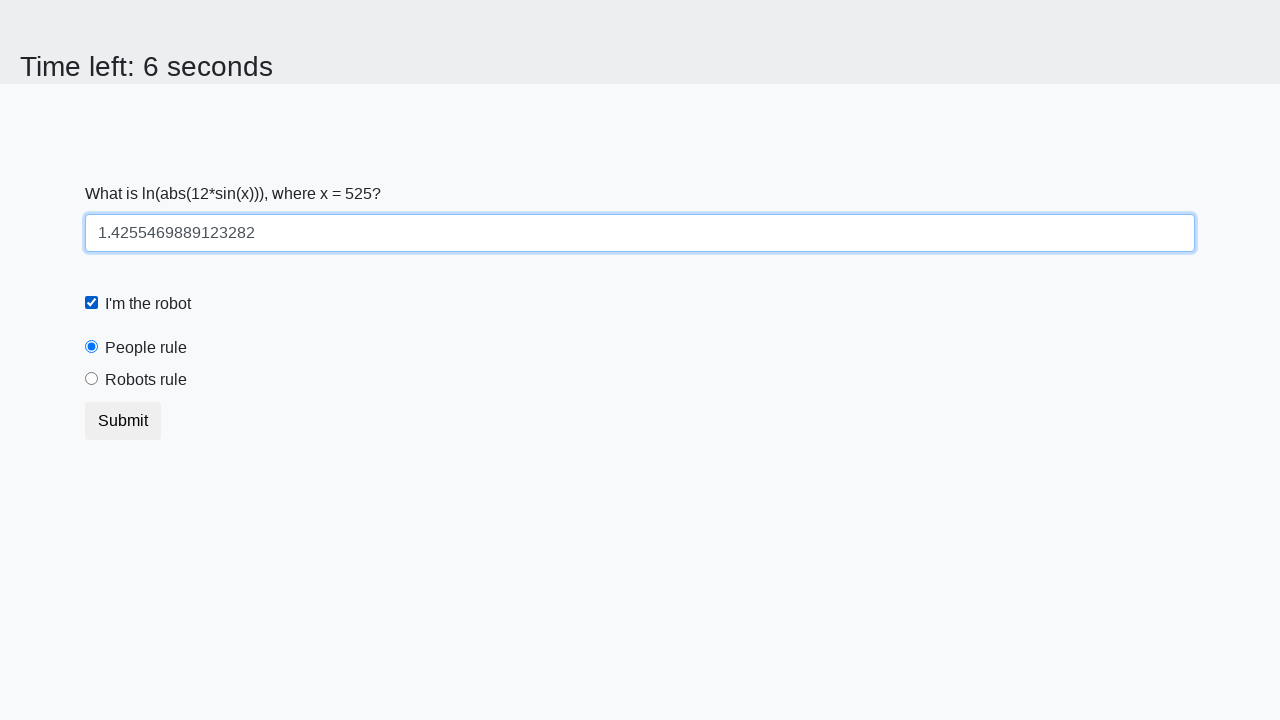

Selected 'robotsRule' radio button at (92, 379) on #robotsRule
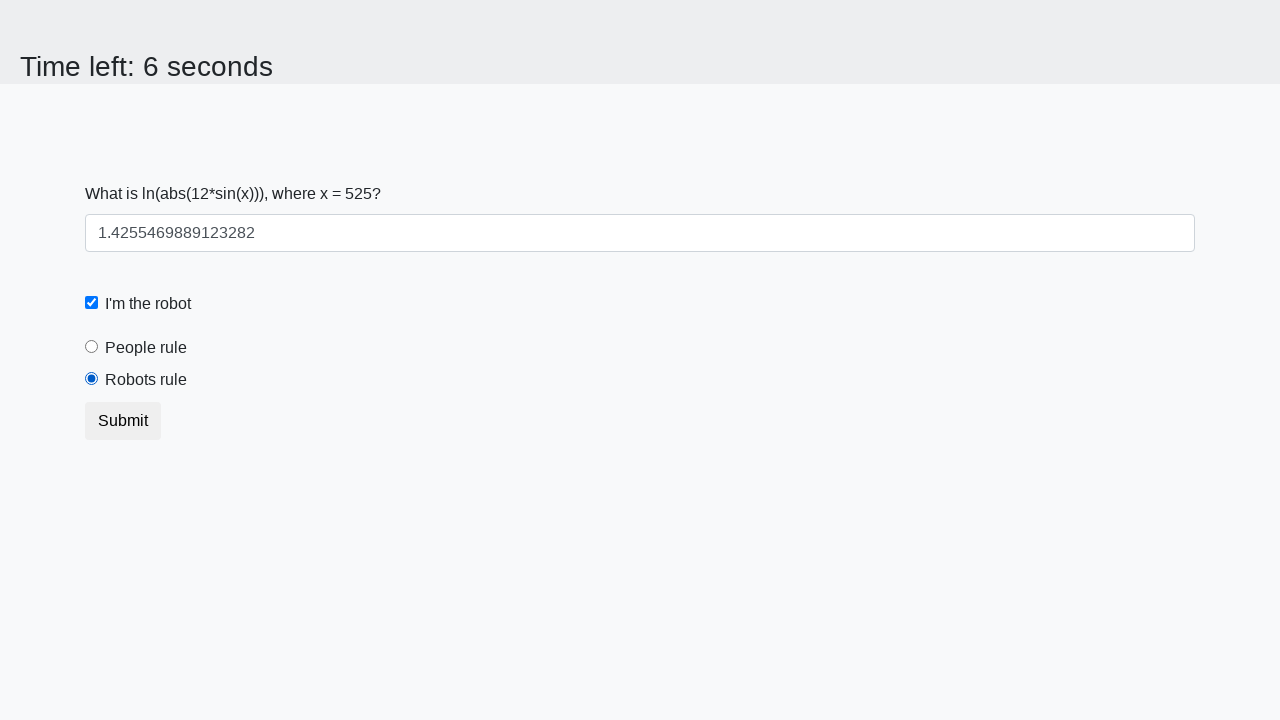

Clicked submit button at (123, 421) on .btn
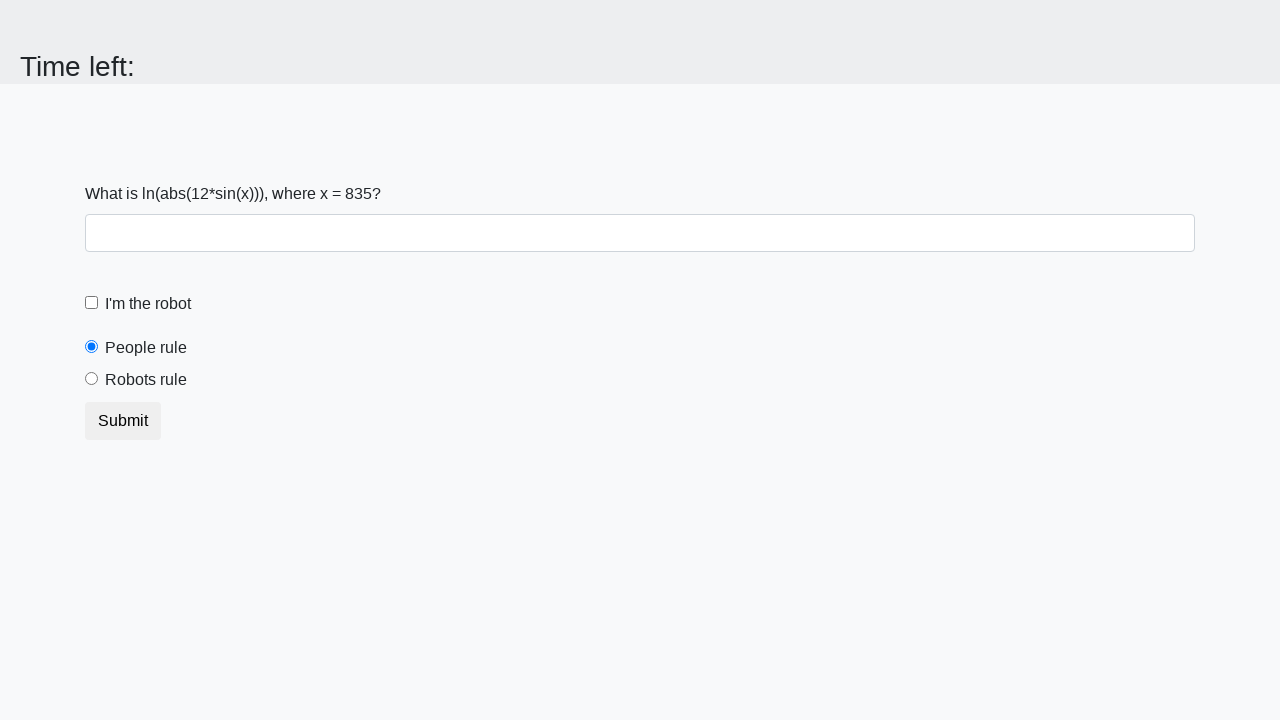

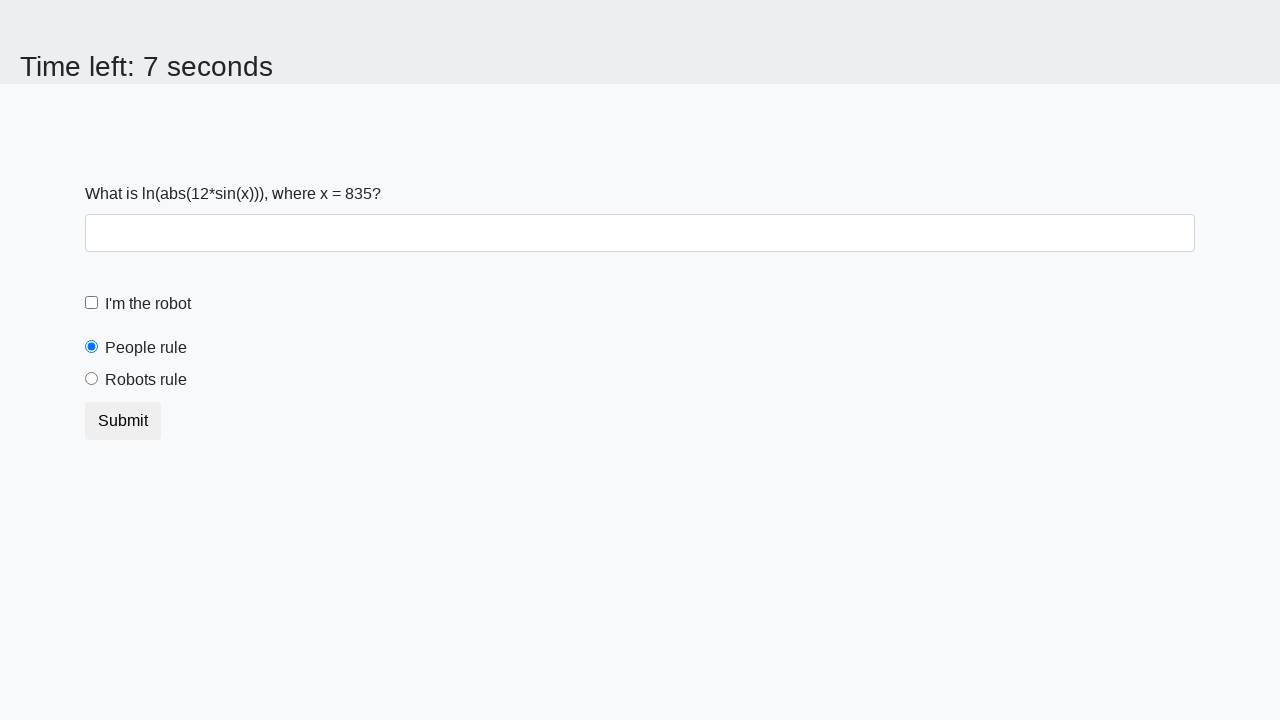